Scrolls to the top of the page and enters text into the search field using JavaScript executor.

Starting URL: https://api.jquery.com/dblclick/

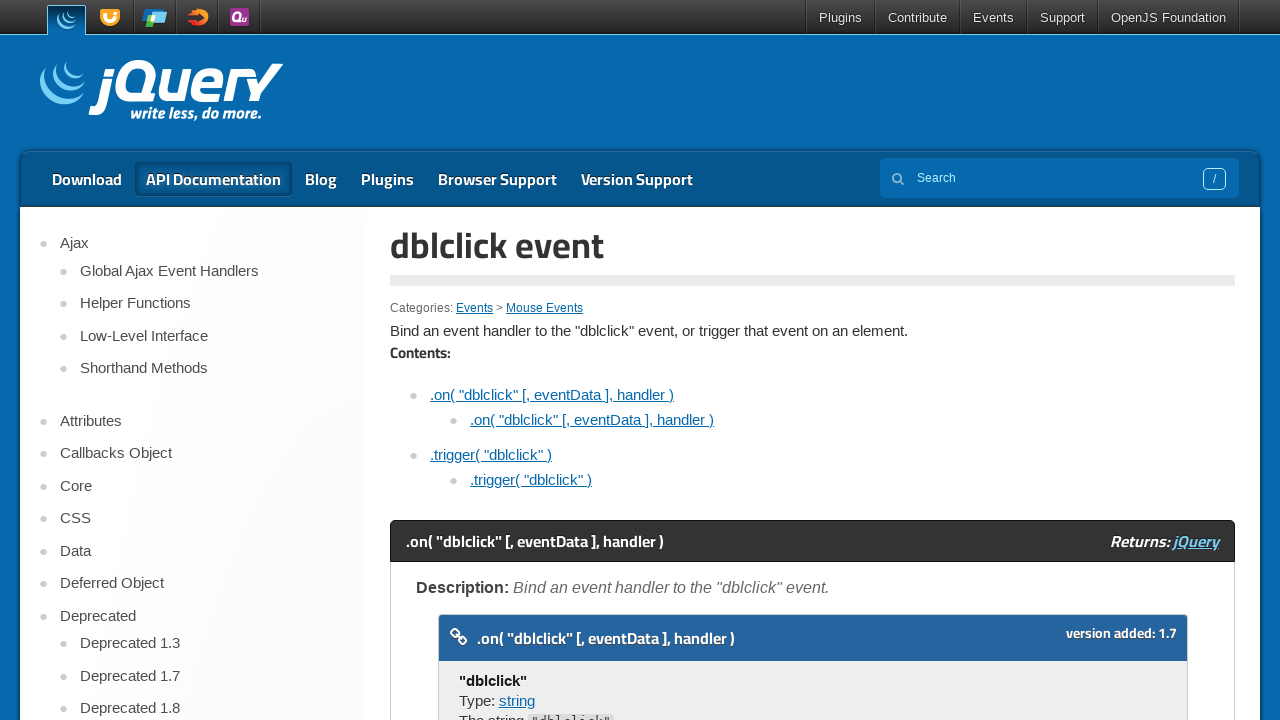

Scrolled to the top of the page using JavaScript
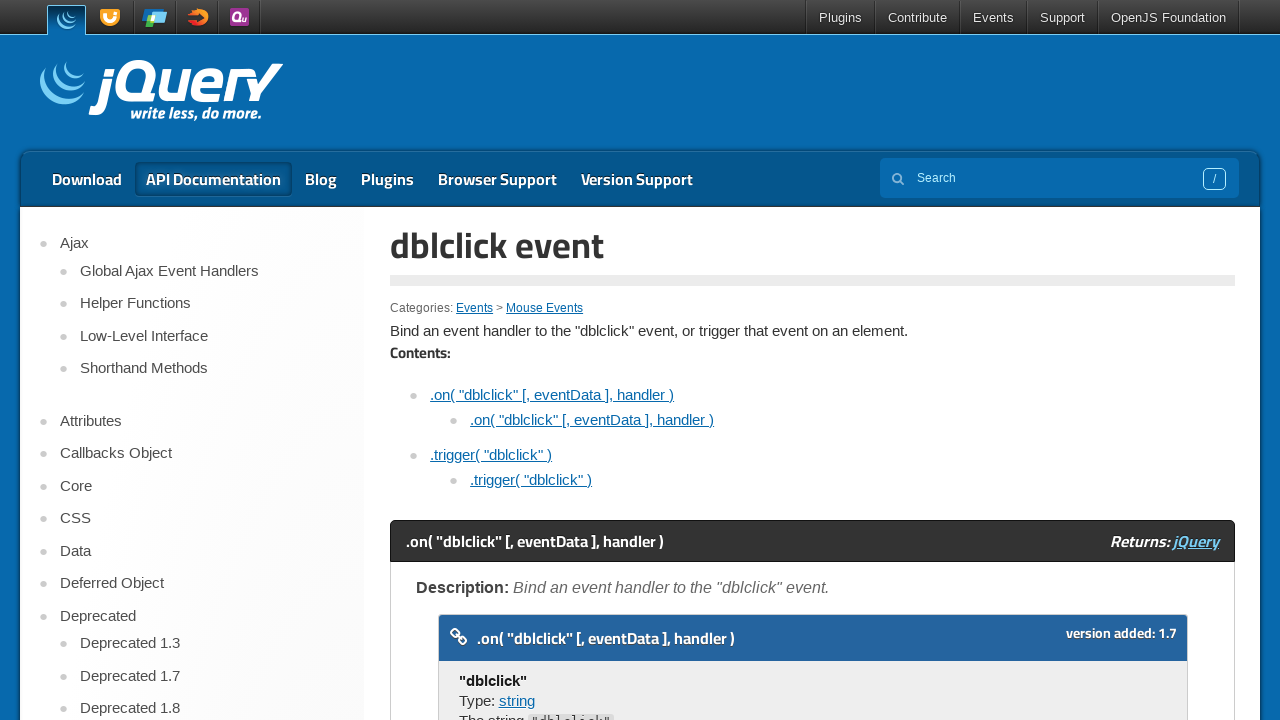

Entered text 'Thanks to JavascriptExecutor' into the search field on input[name='s']
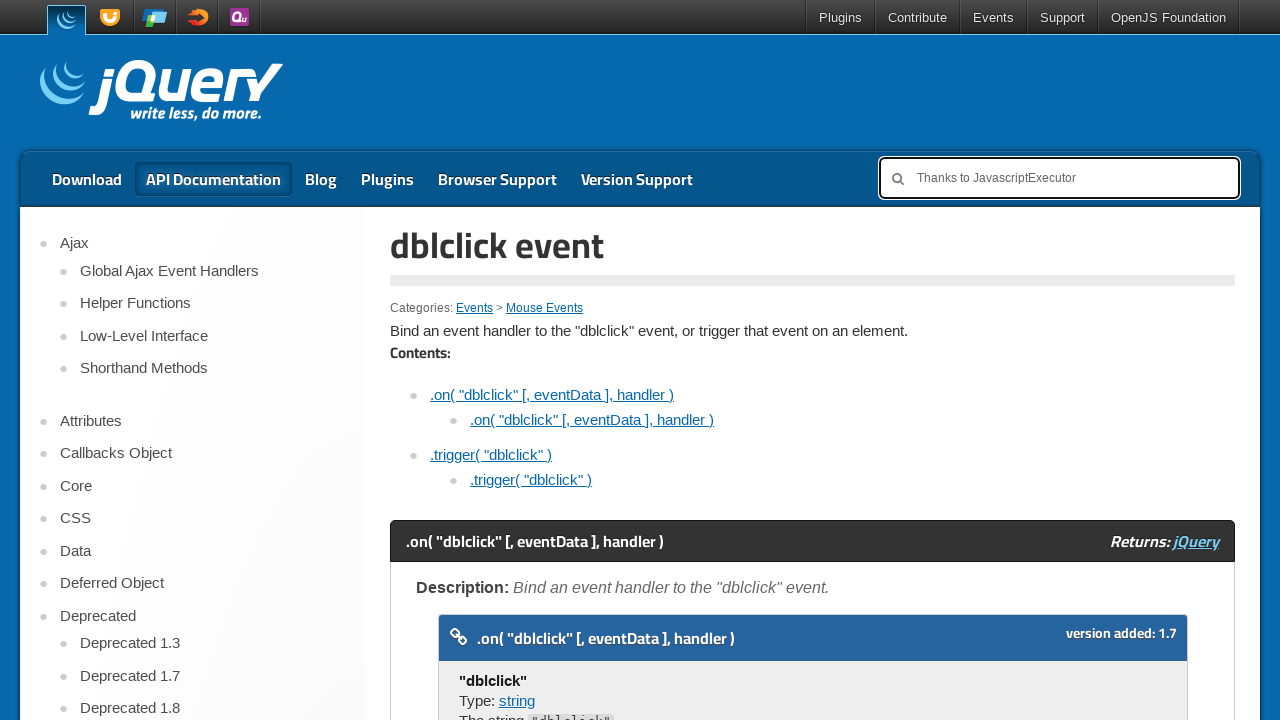

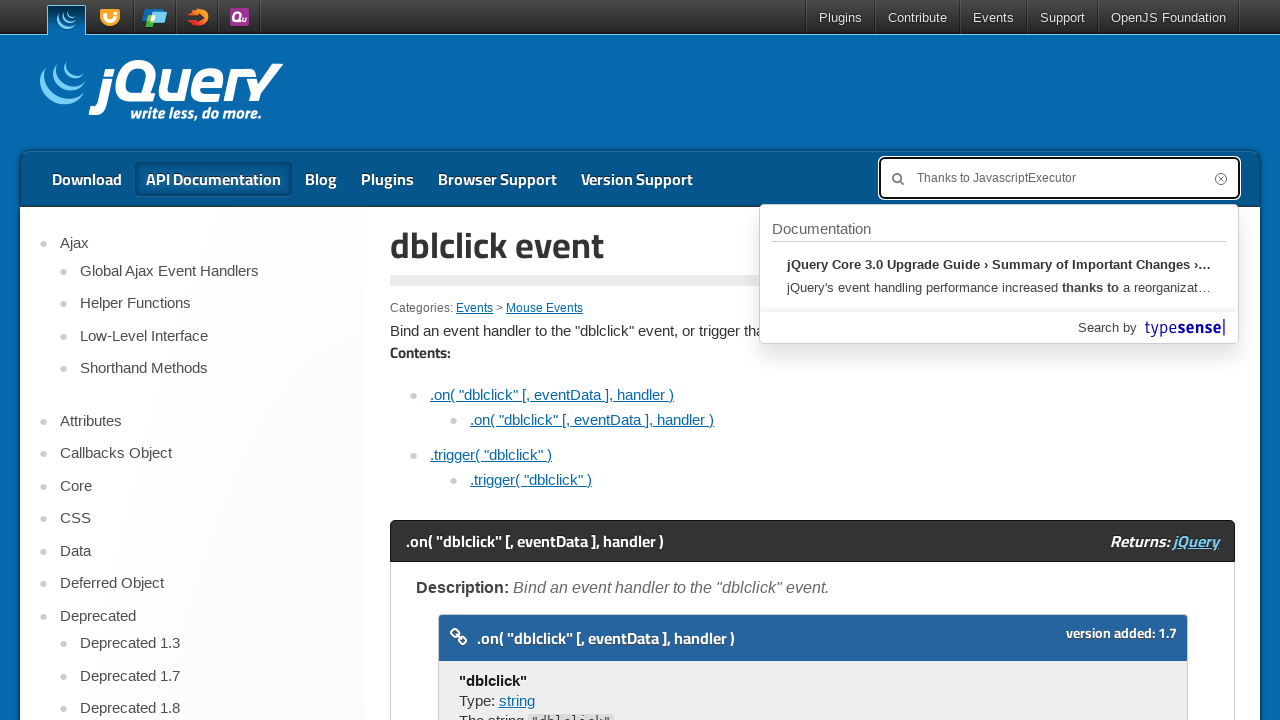